Tests A/B test opt-out by first verifying the page shows one of the A/B test variations, then adding an opt-out cookie, refreshing, and confirming the page shows the opt-out version

Starting URL: http://the-internet.herokuapp.com/abtest

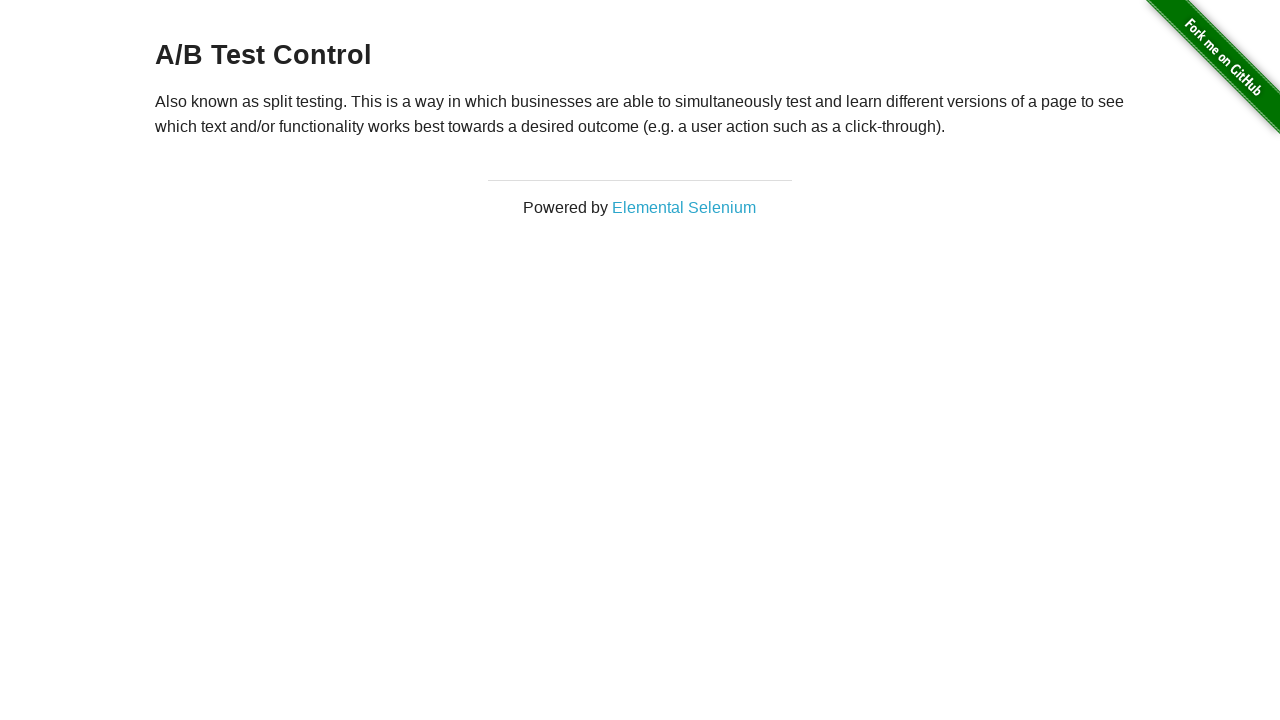

Located h3 heading element
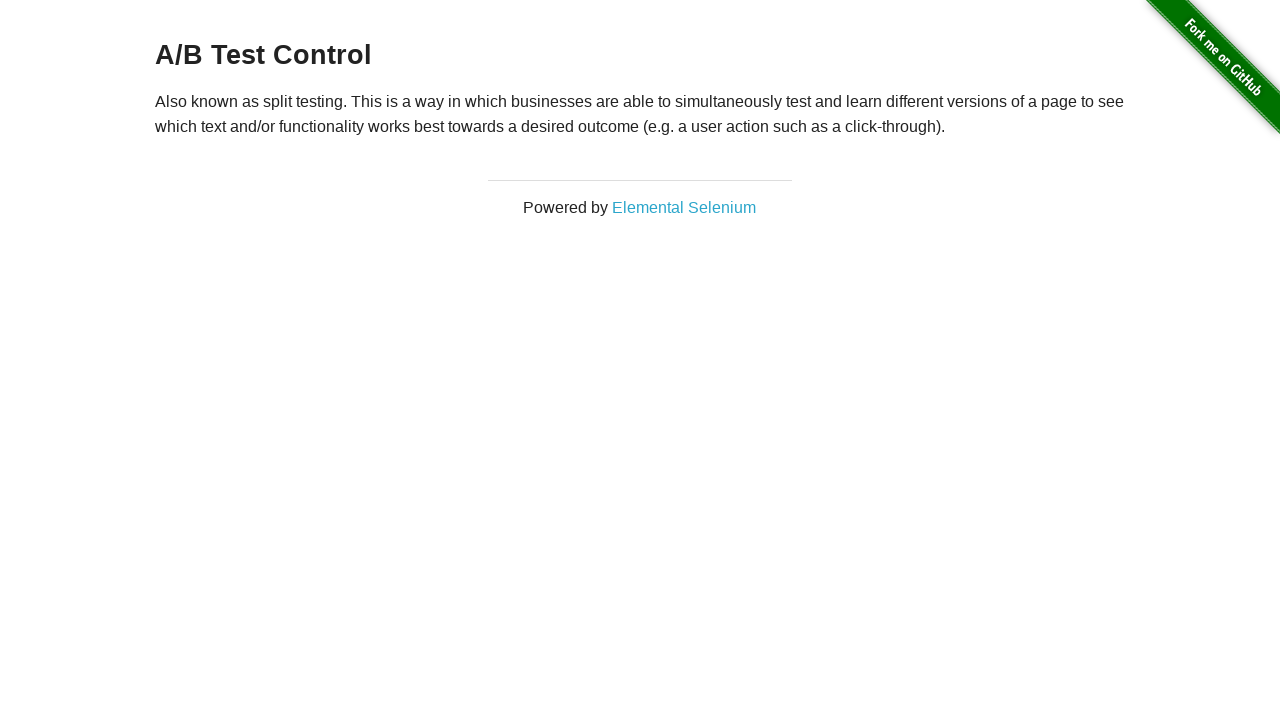

Retrieved heading text: A/B Test Control
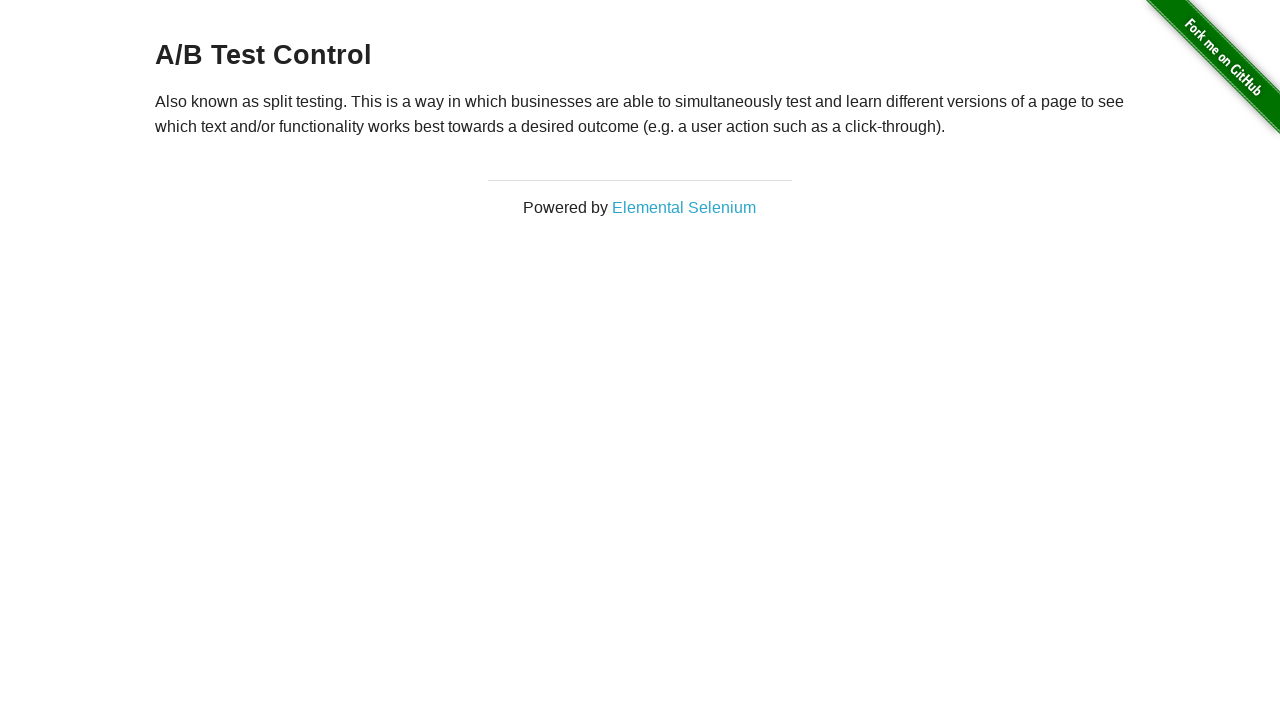

Verified page shows one of the A/B test variations
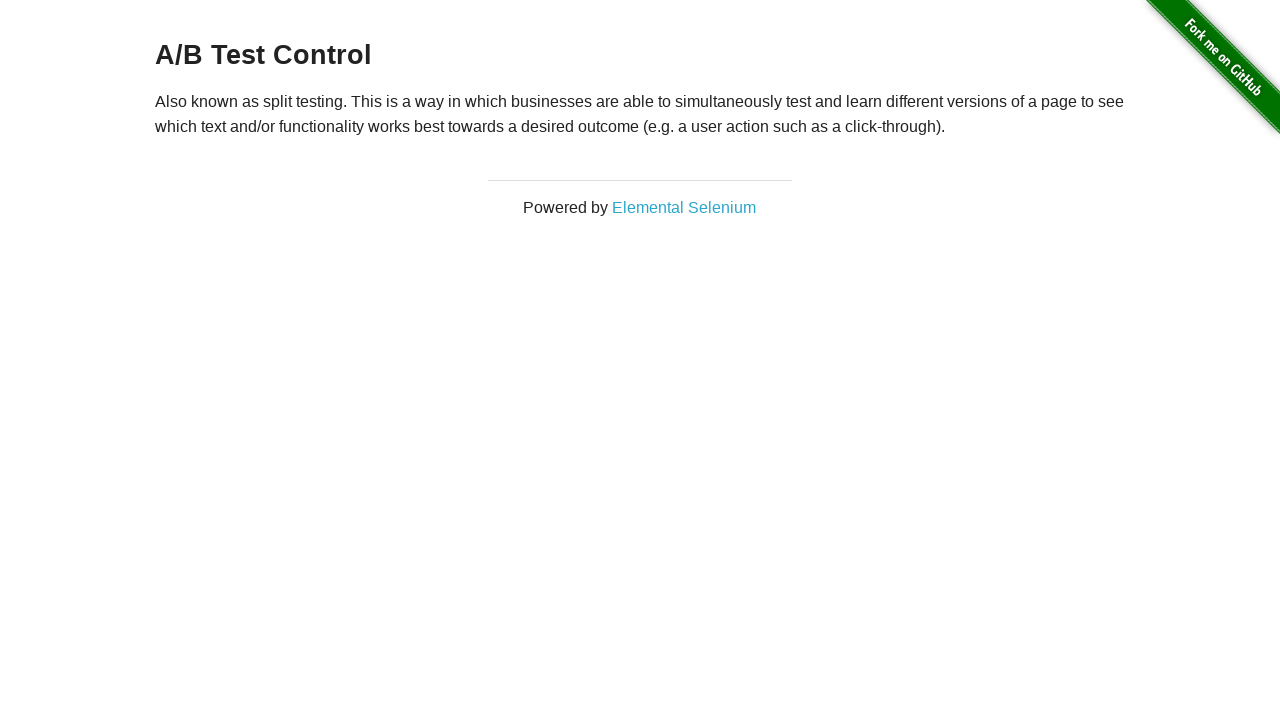

Added optimizelyOptOut cookie to context
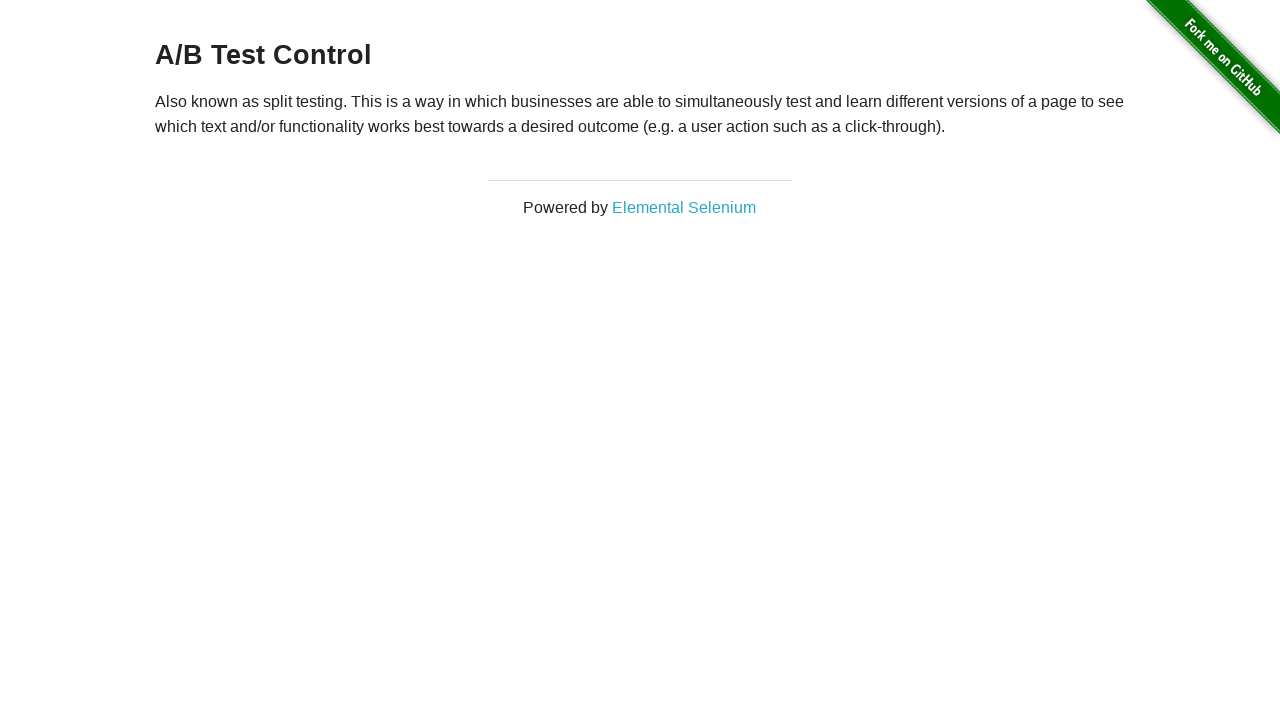

Refreshed page after adding opt-out cookie
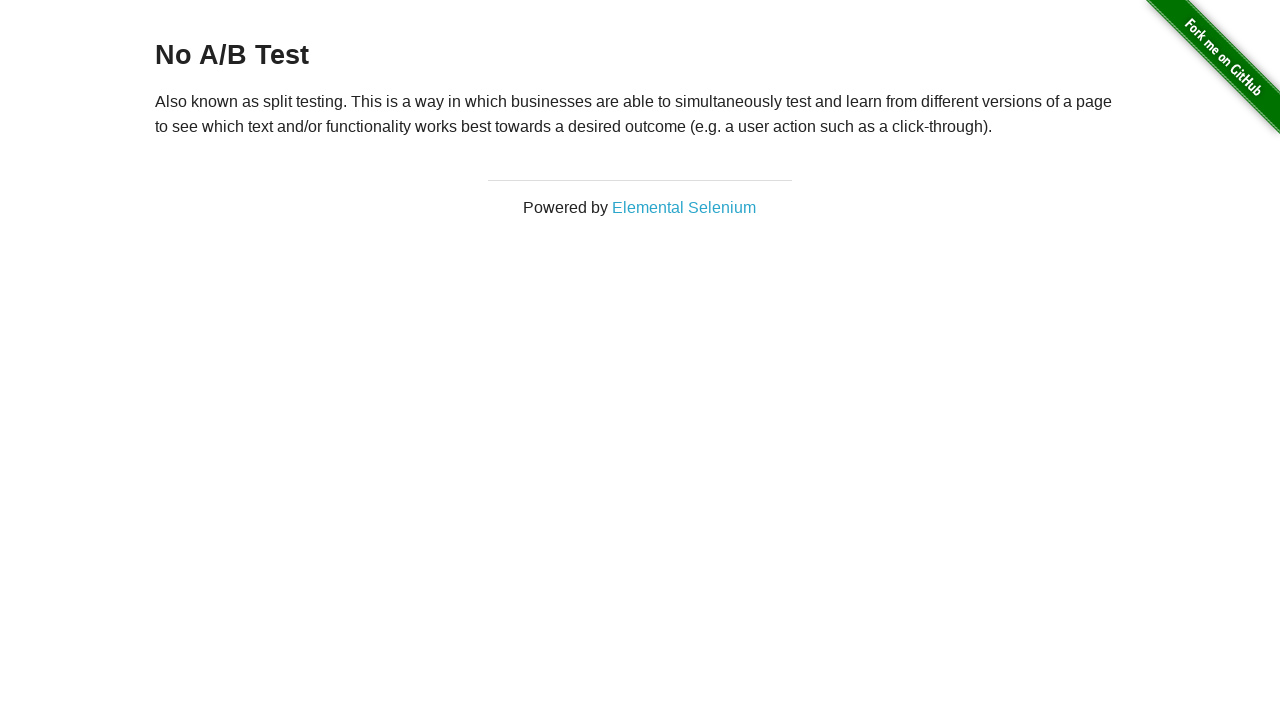

Retrieved heading text after reload: No A/B Test
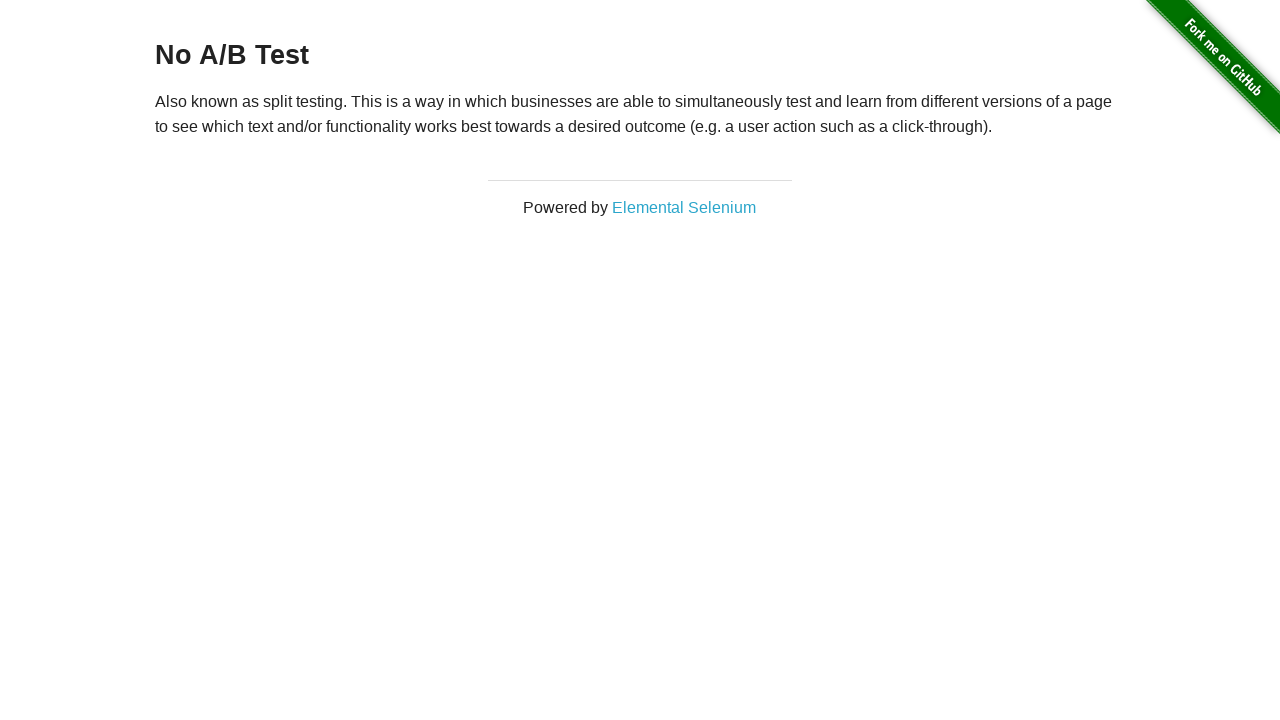

Verified page now shows opt-out version (No A/B Test)
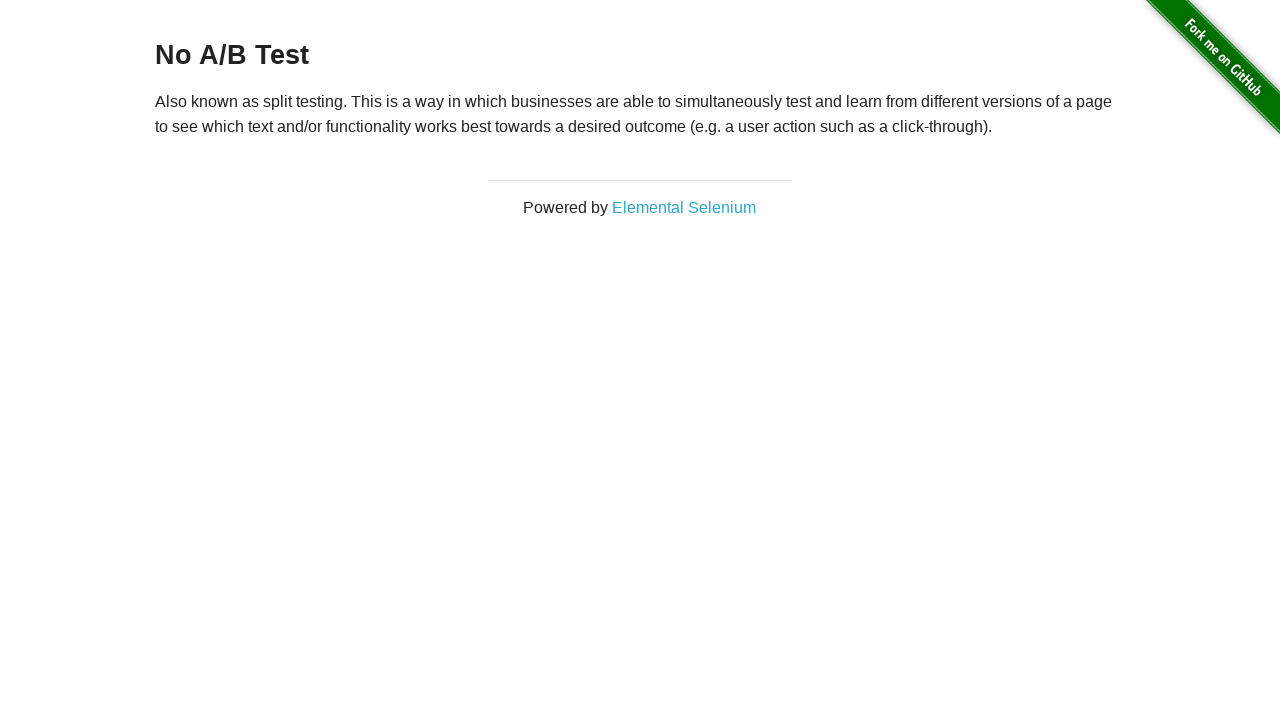

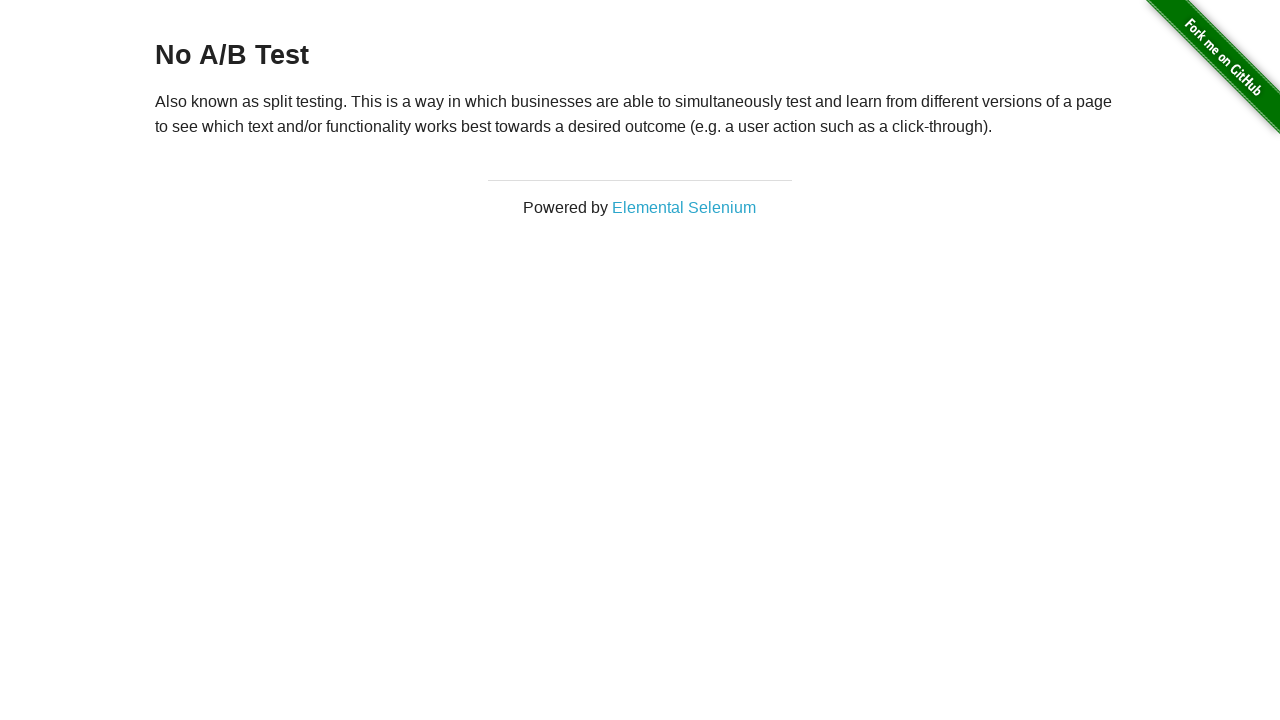